Tests radio button interactions by clicking Yes and Impressive radio buttons and verifying the displayed result text changes accordingly

Starting URL: https://demoqa.com/

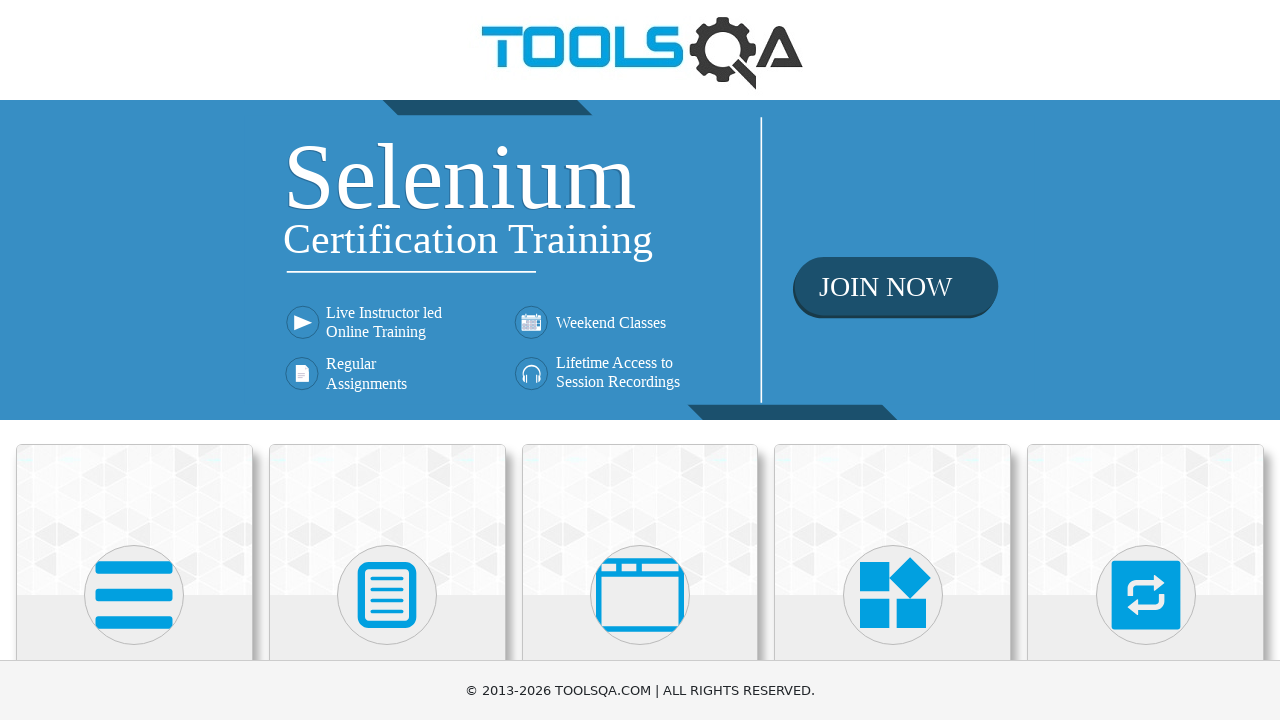

Clicked on Elements card at (134, 360) on xpath=//div[@class='card-body']/h5[text()='Elements']
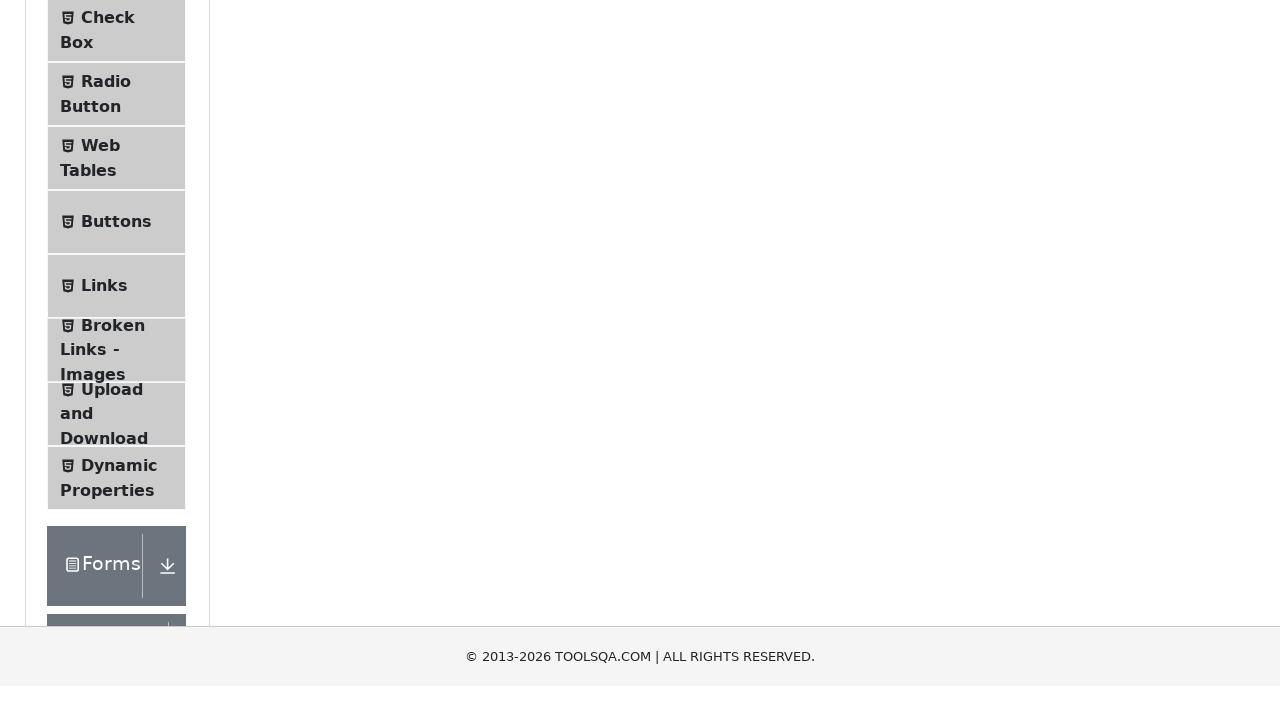

Clicked on Radio Button menu item at (116, 389) on #item-2
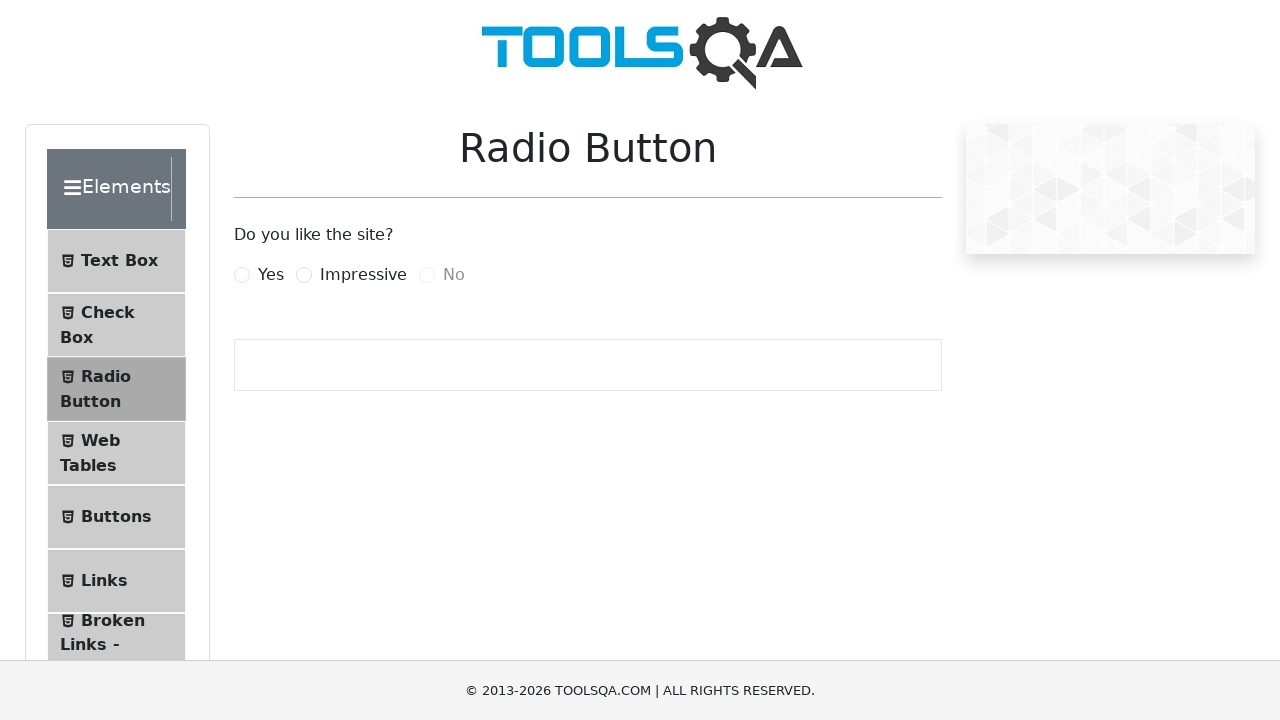

Scrolled Yes radio button into view
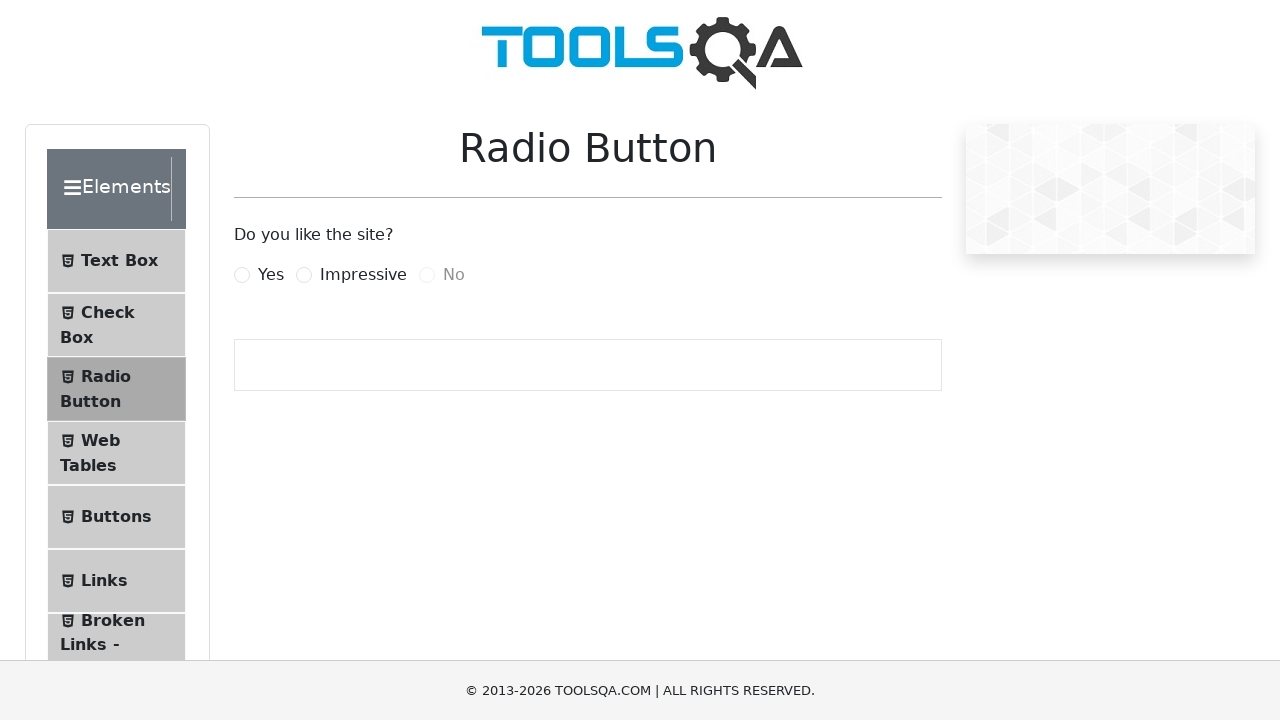

Clicked Yes radio button
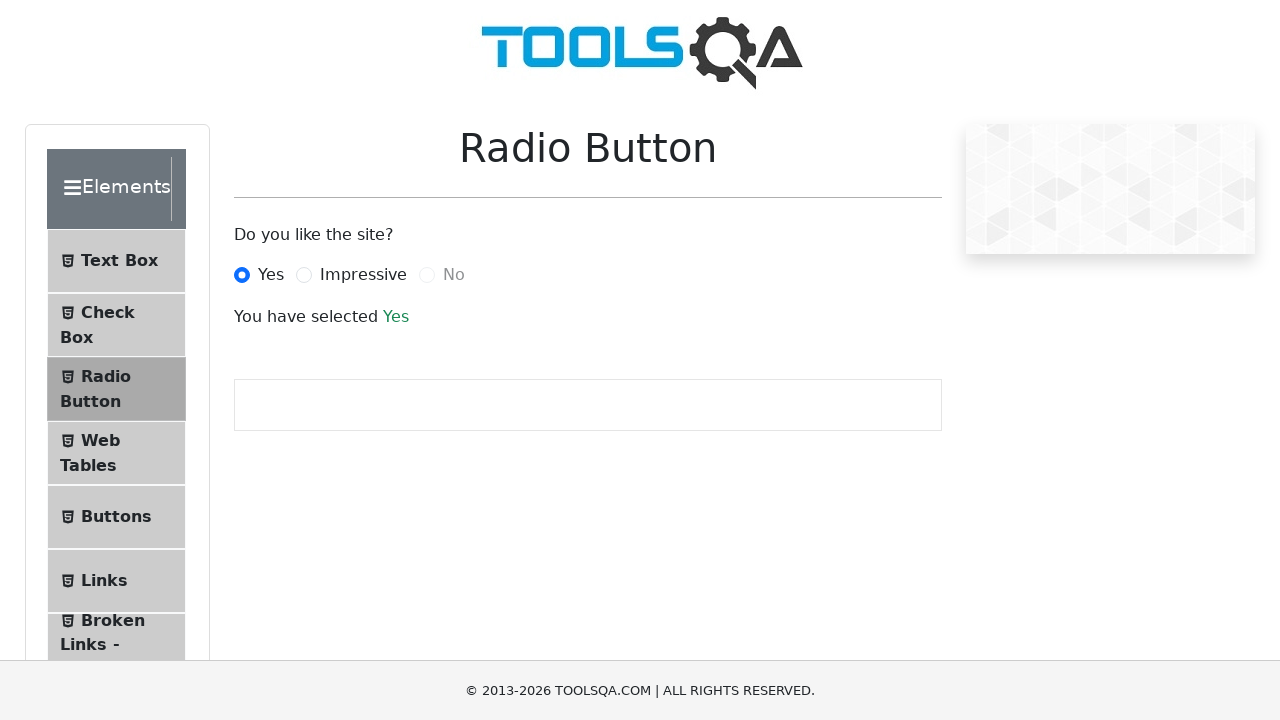

Located result text element
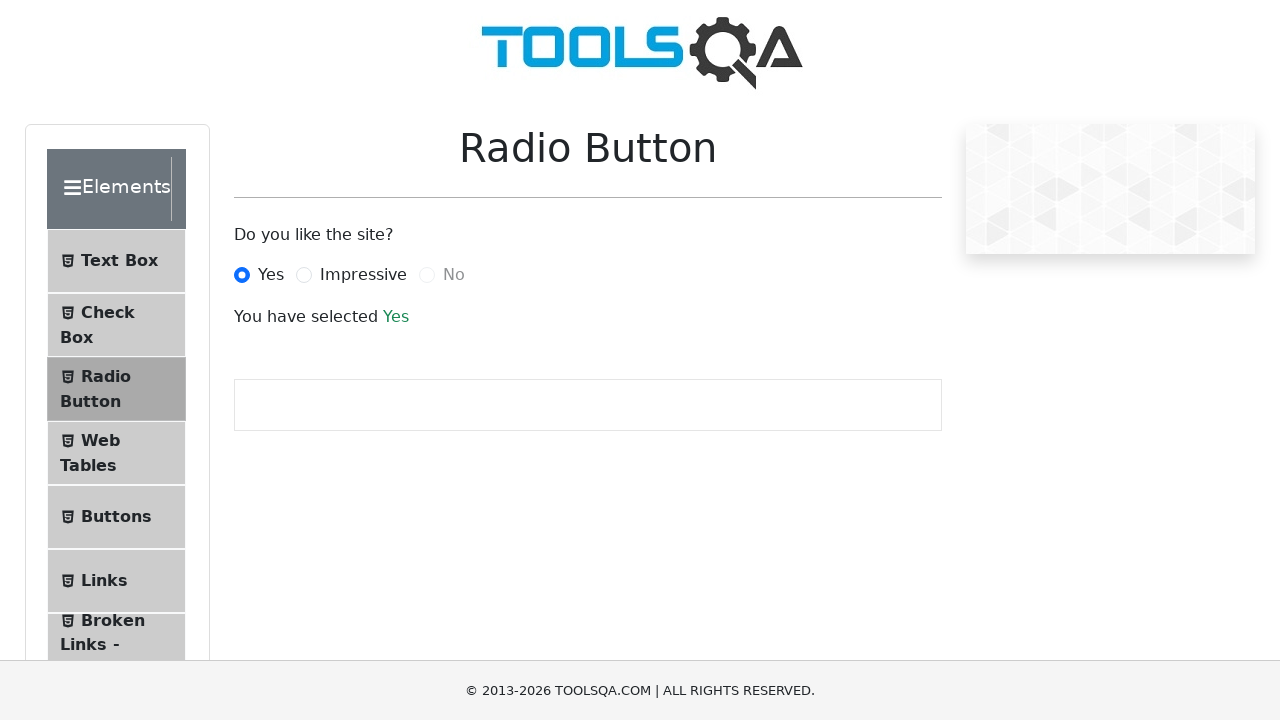

Verified result text displays 'Yes'
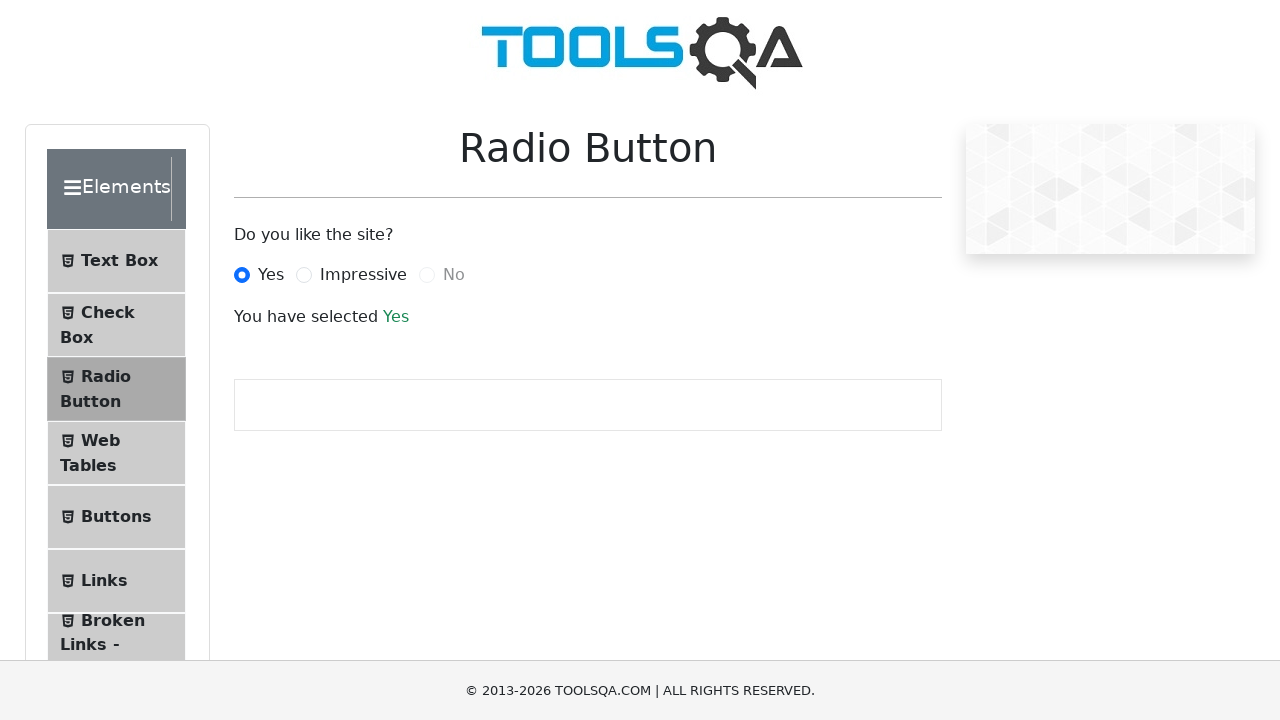

Scrolled Impressive radio button into view
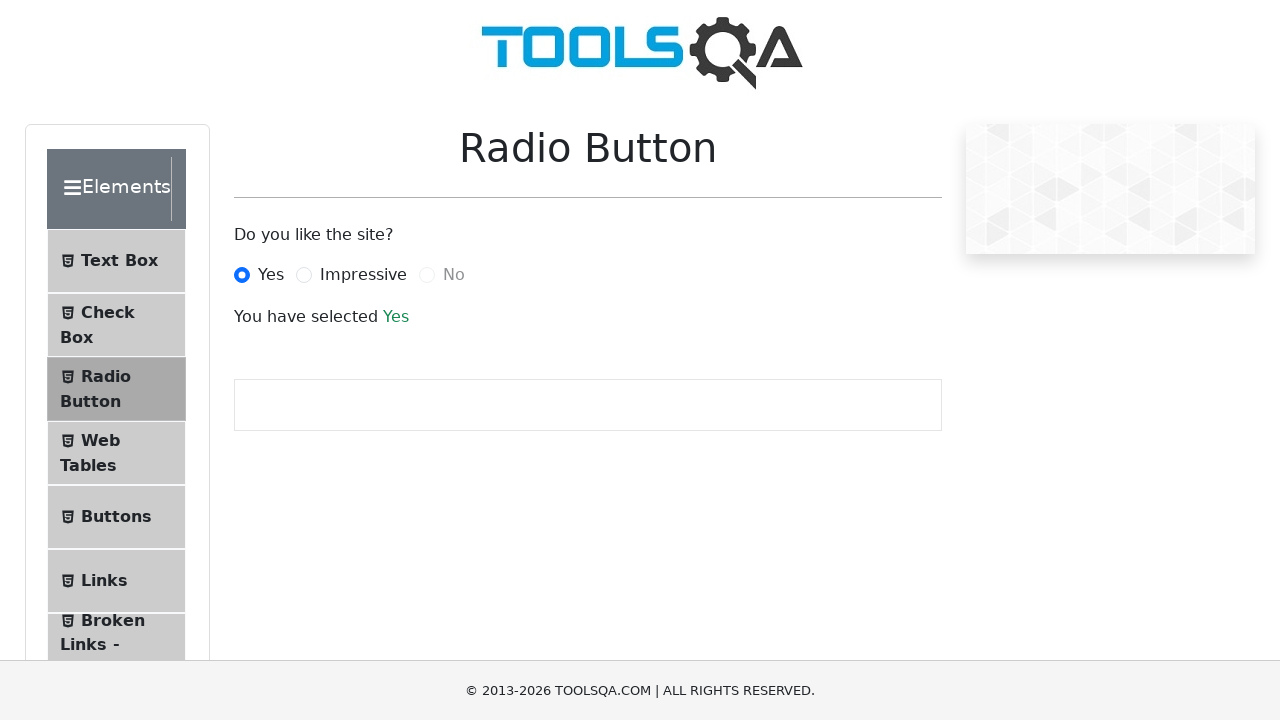

Clicked Impressive radio button
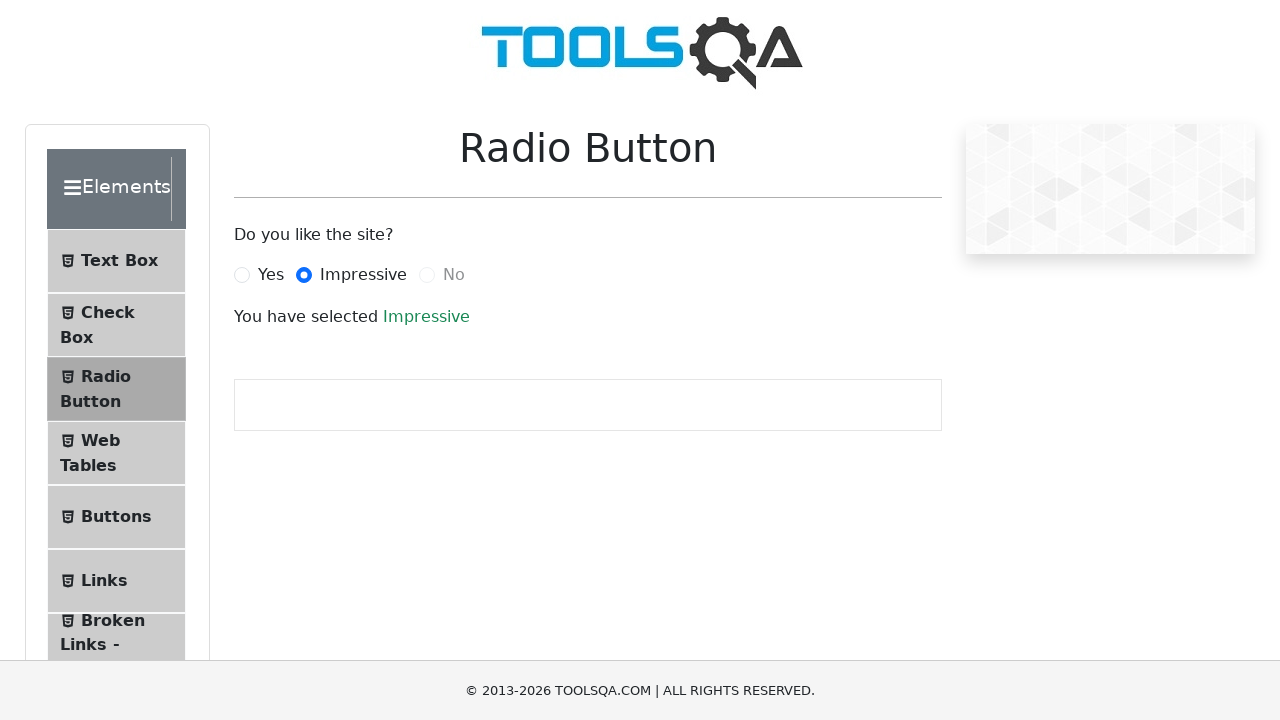

Verified result text displays 'Impressive'
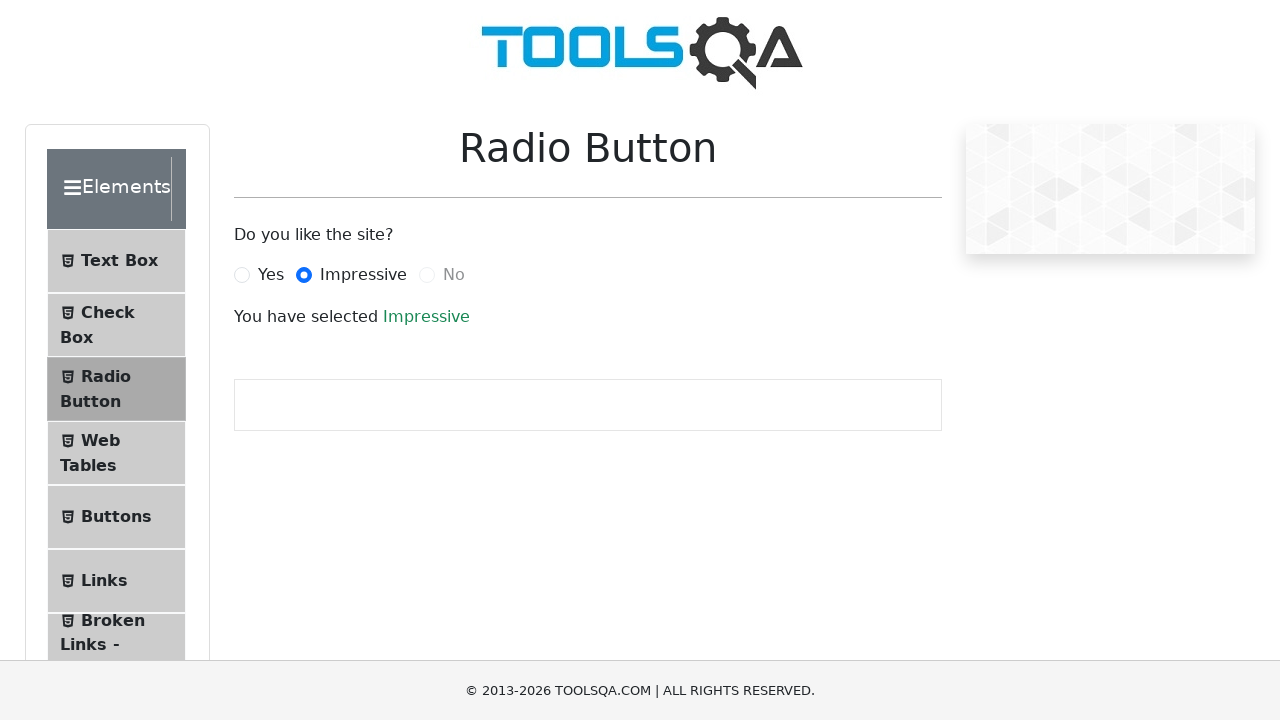

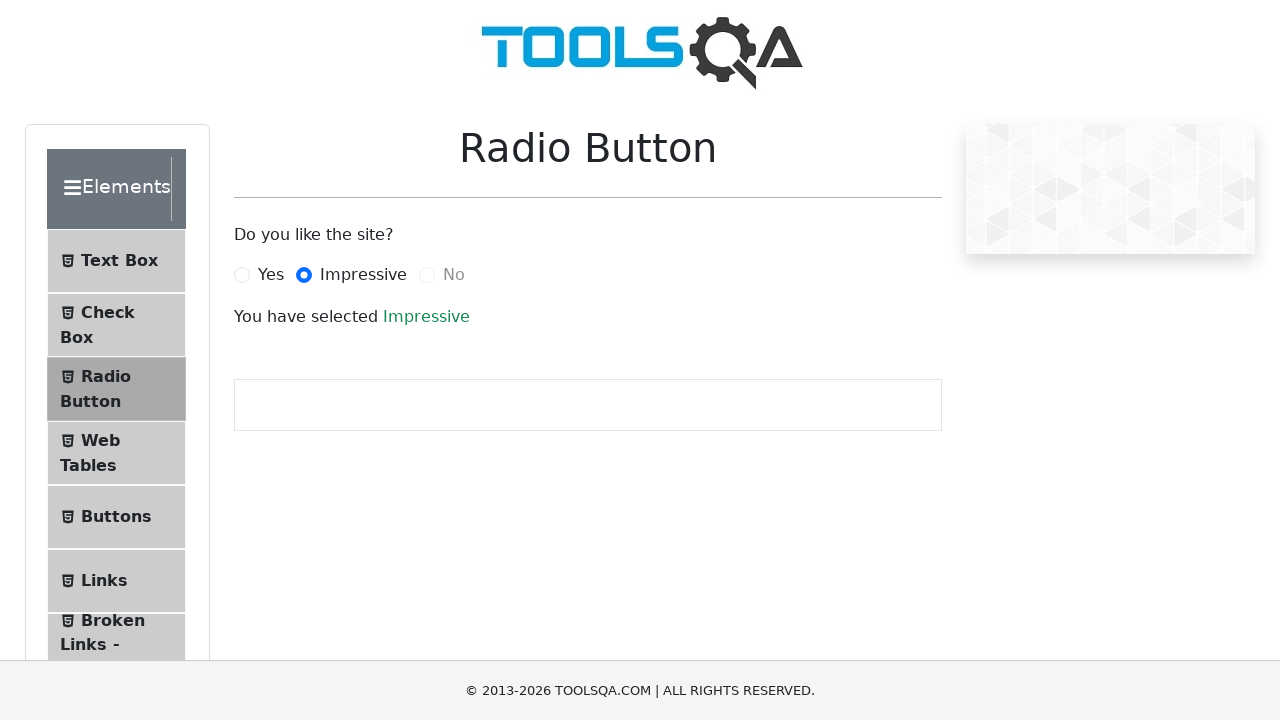